Retrieves an attribute value from a treasure element, calculates a mathematical result, and submits a form with the calculated answer along with checkbox and radio button selections

Starting URL: http://suninjuly.github.io/get_attribute.html

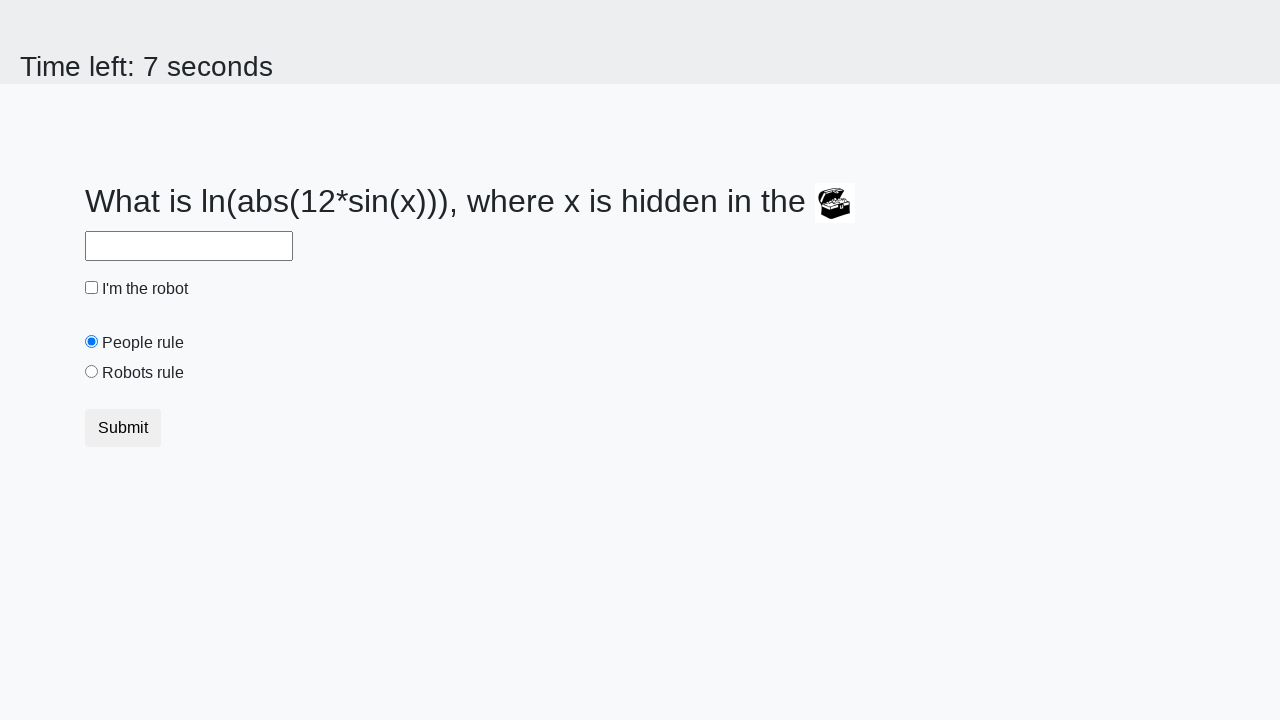

Located treasure element
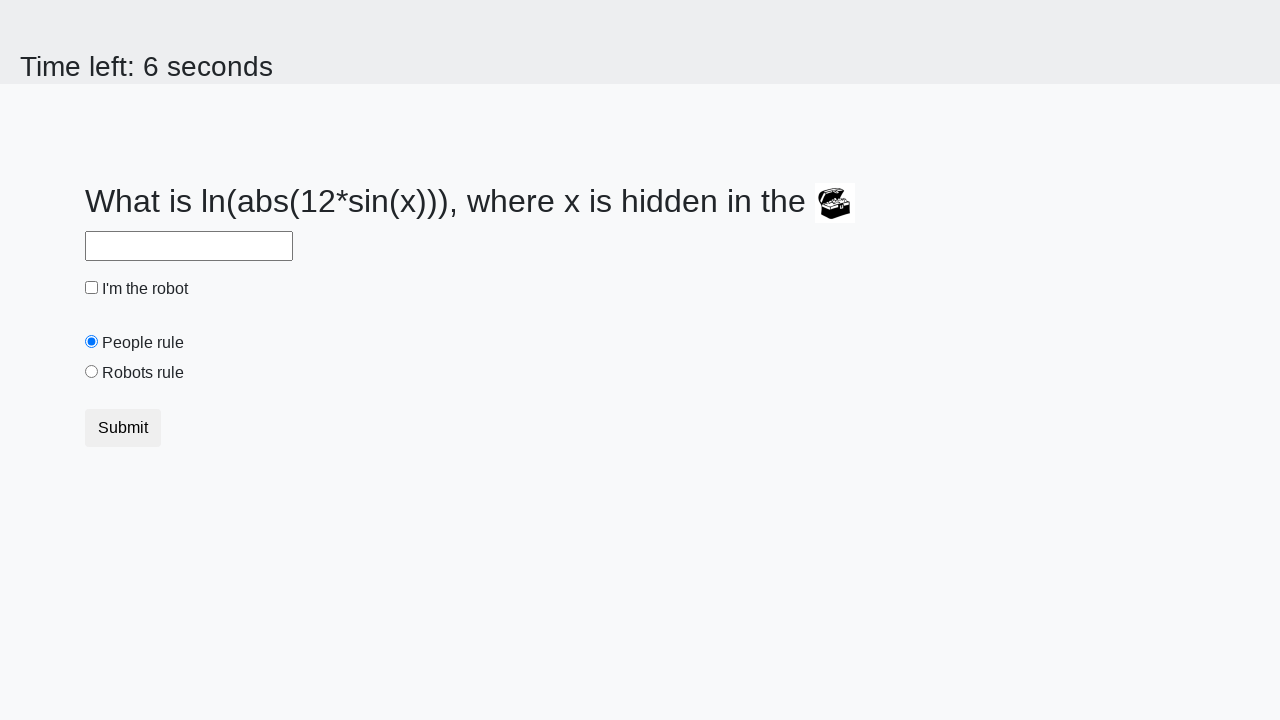

Retrieved valuex attribute from treasure element: 874
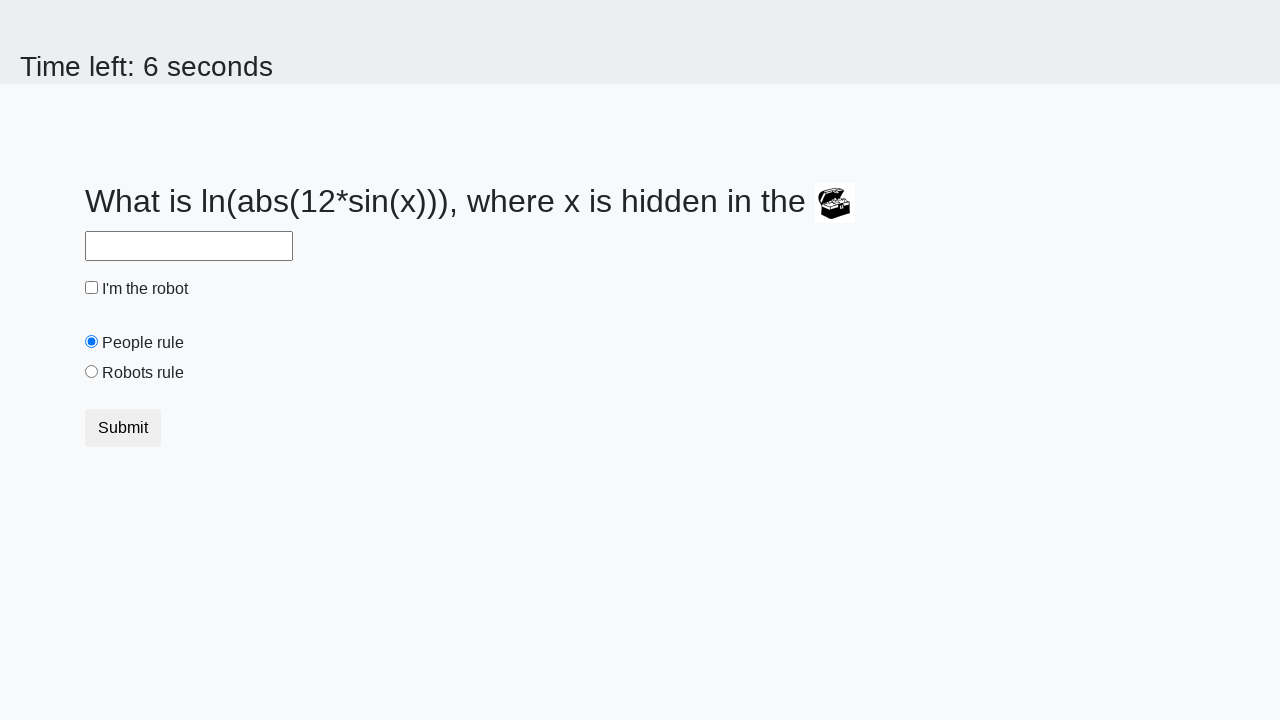

Calculated mathematical result: 1.965681238921312
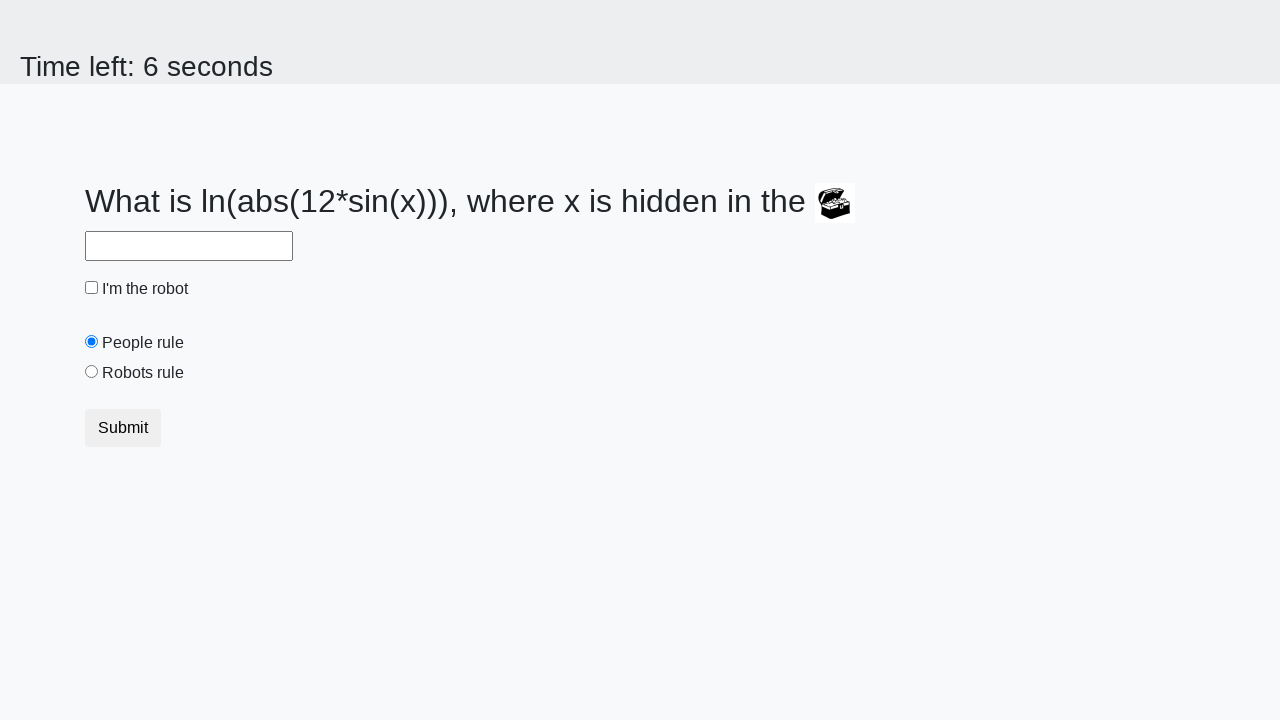

Filled answer field with calculated value: 1.965681238921312 on #answer
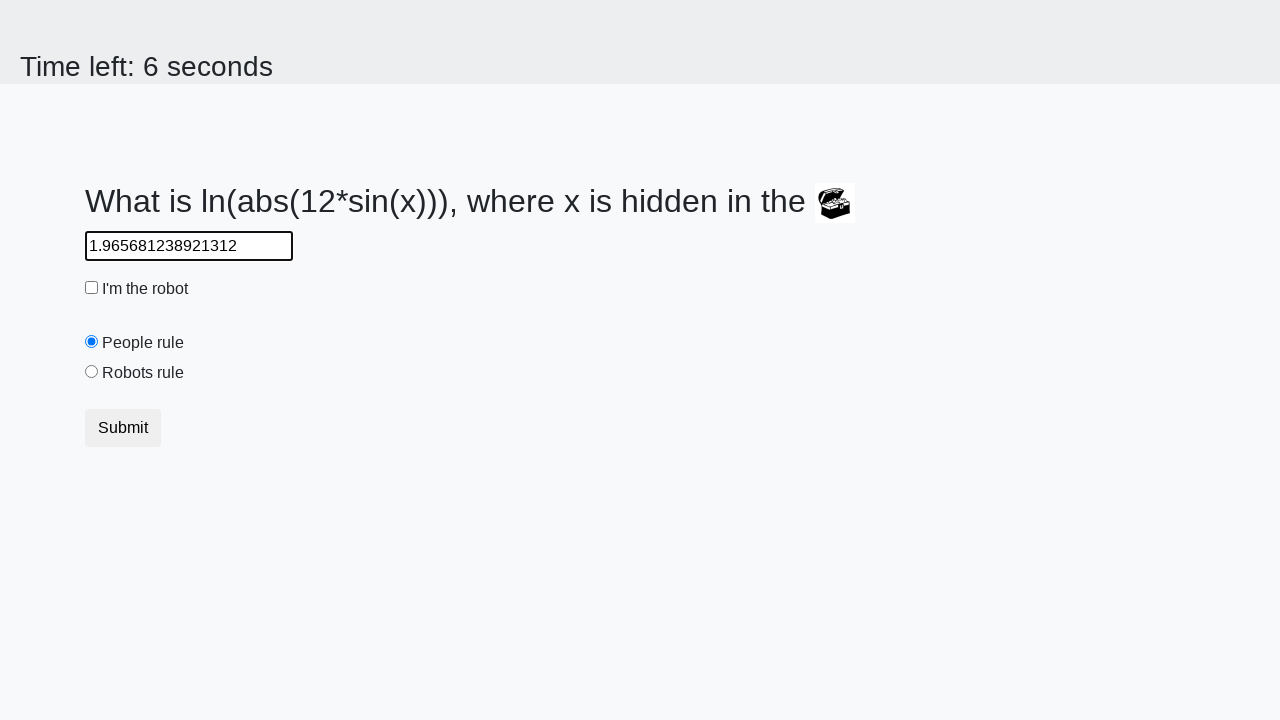

Checked the robot checkbox at (92, 288) on [id="robotCheckbox"]
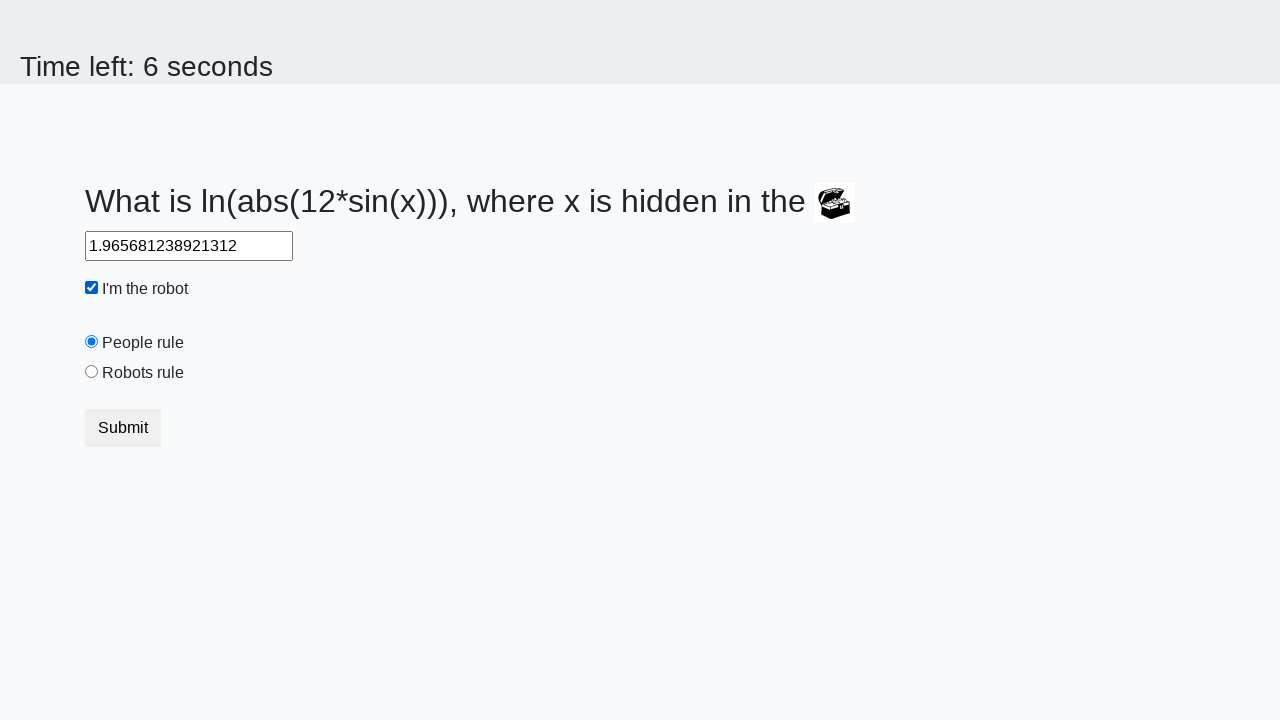

Selected the robots rule radio button at (92, 372) on [id="robotsRule"]
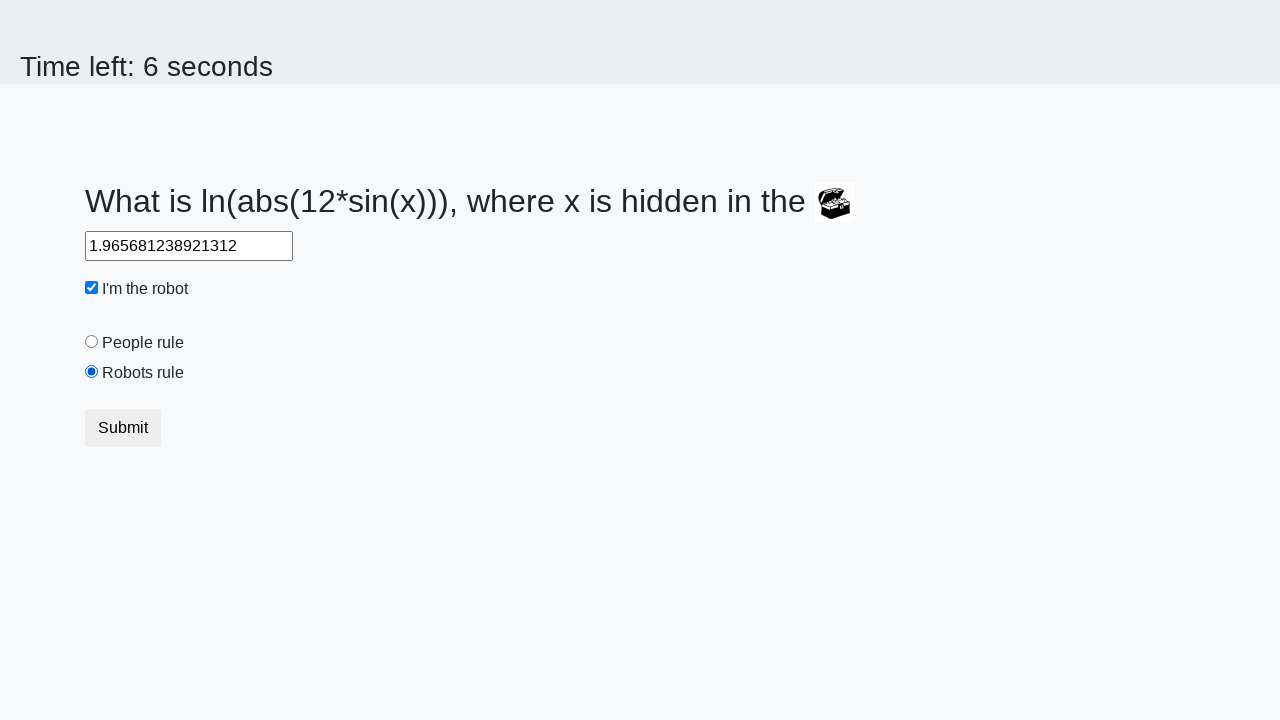

Submitted the form at (123, 428) on [type="submit"]
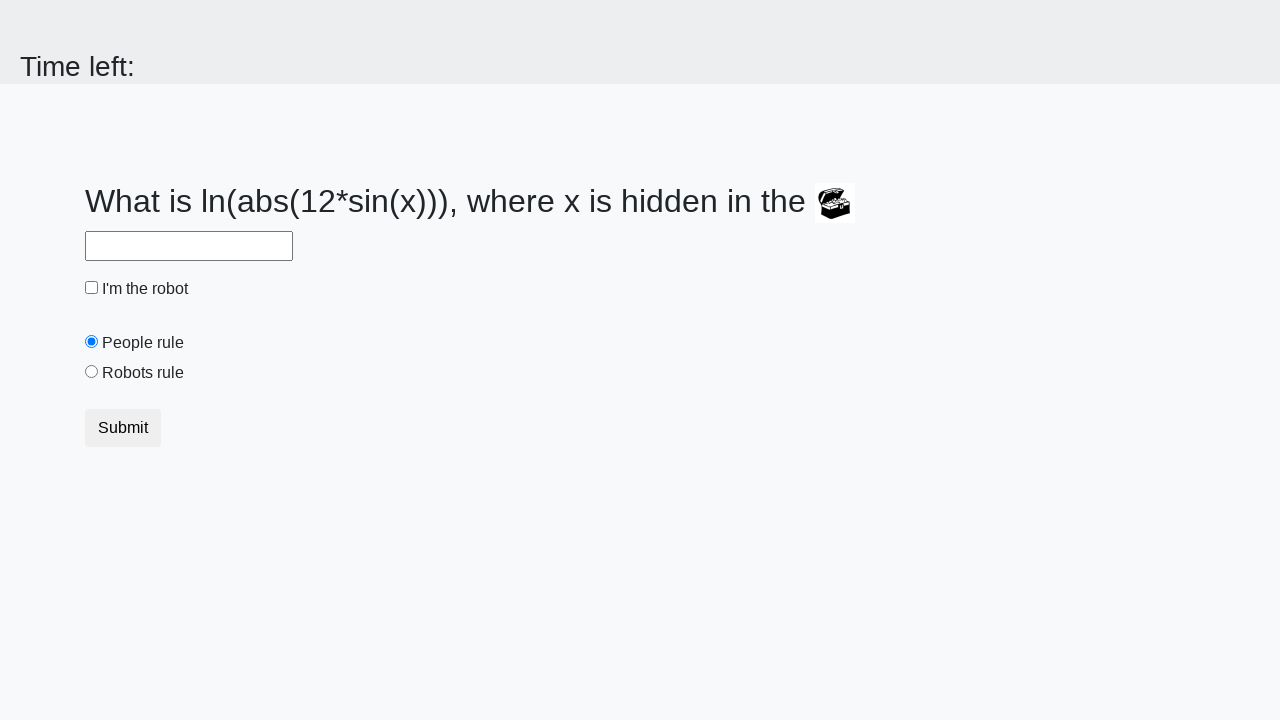

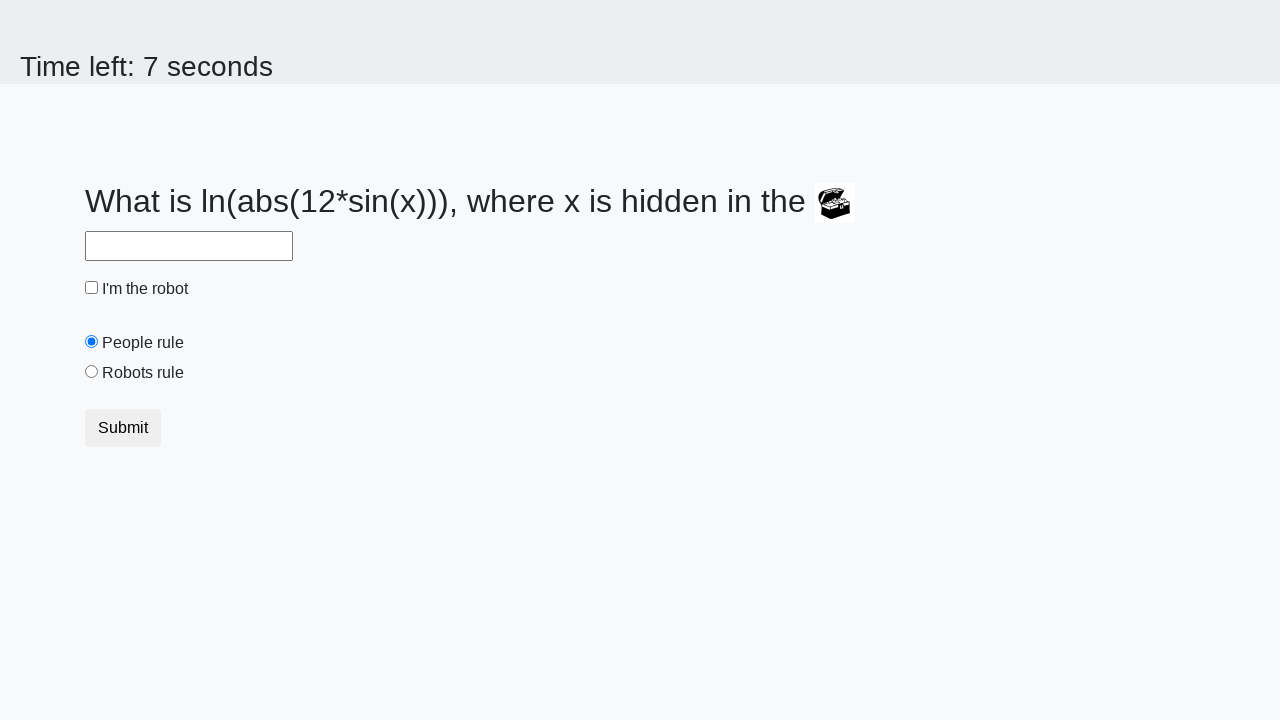